Navigates to IT Bootcamp search results page for "testiranje" and clicks the "Read More" link on a post

Starting URL: https://itbootcamp.rs/?s=testiranje

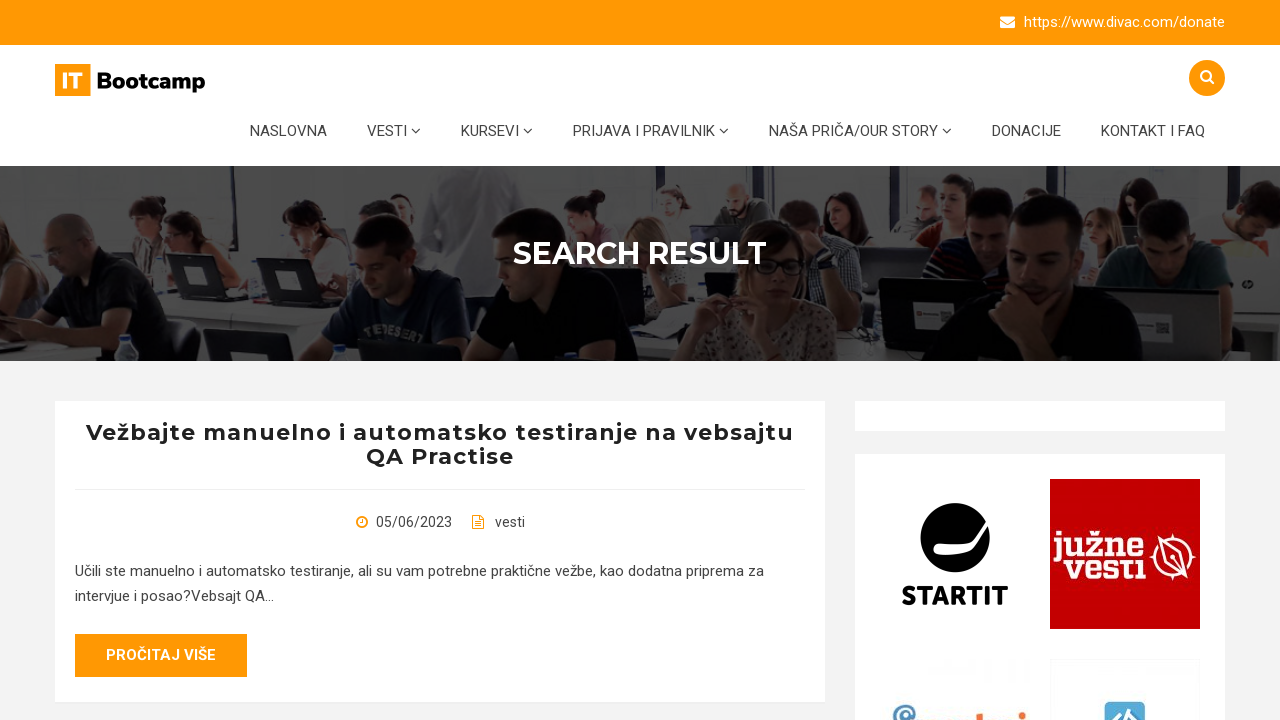

Navigated to IT Bootcamp search results page for 'testiranje'
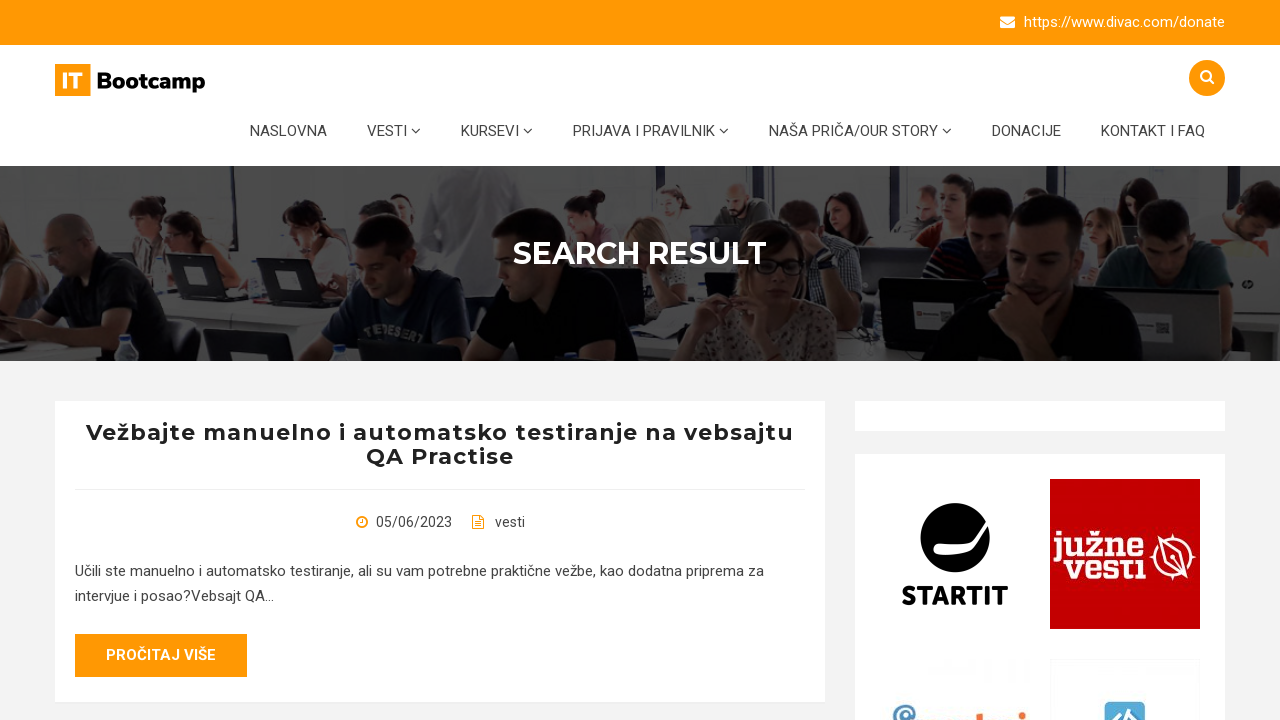

Clicked the 'Read More' link on post #9120 at (161, 360) on xpath=//*[@id="post-9120"]/figure/figcaption/footer/a
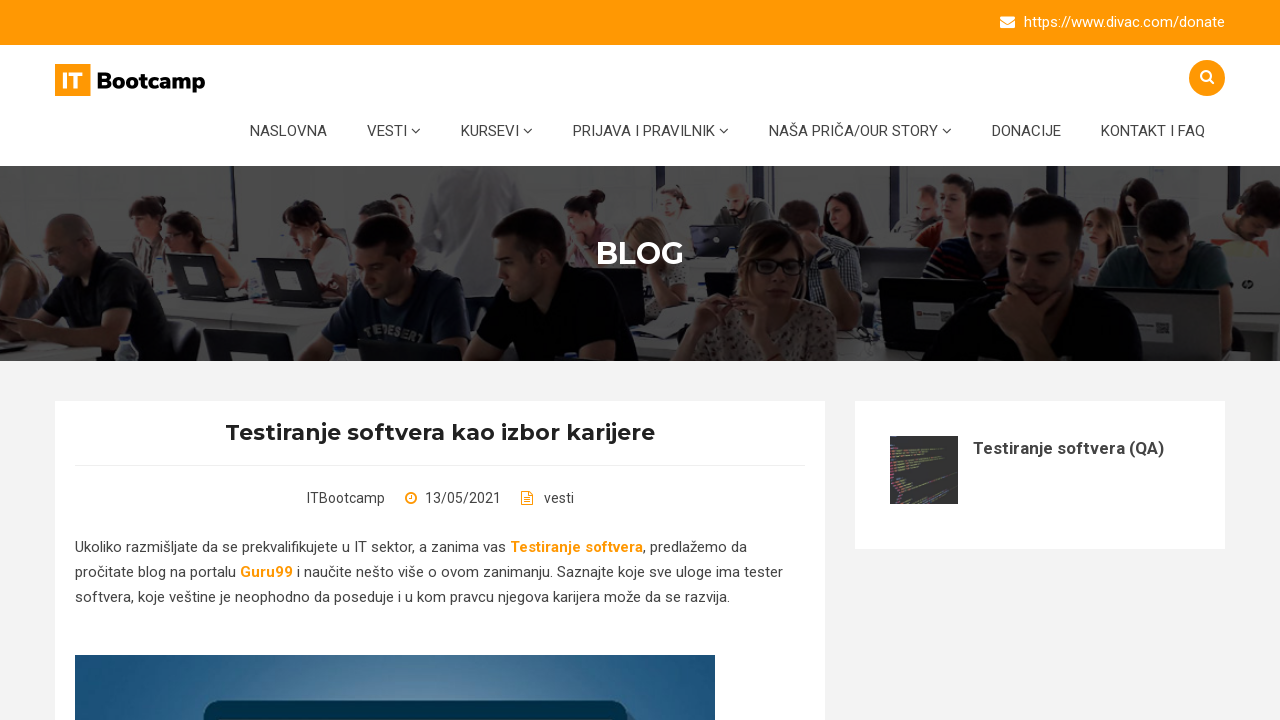

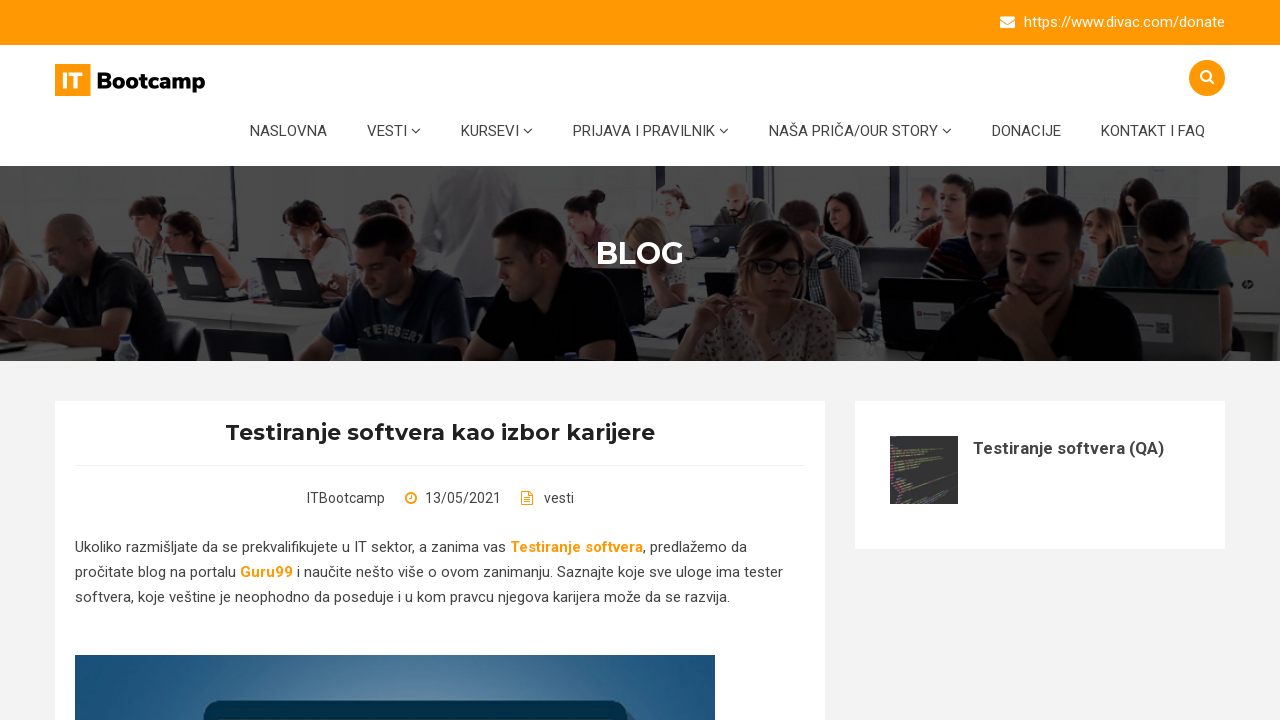